Tests 3ddd.ru website navigation by clicking on 3D Models menu item

Starting URL: https://3ddd.ru/

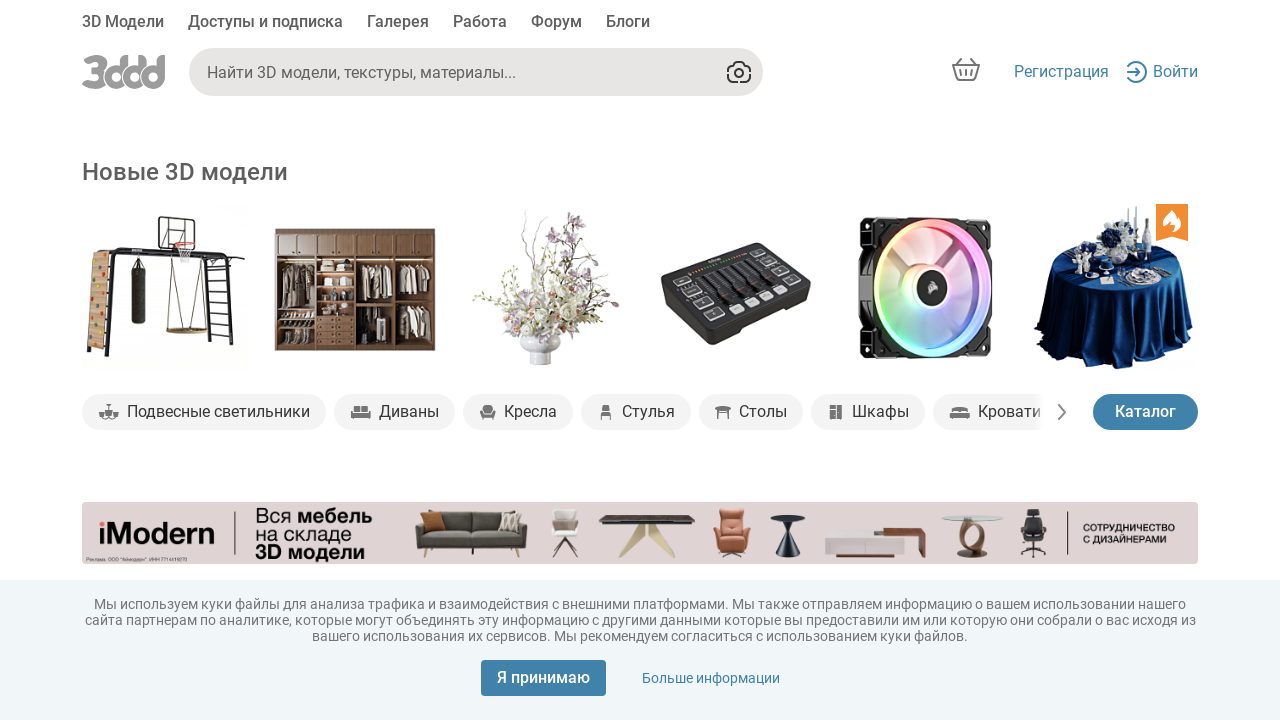

Navigated to https://3ddd.ru/
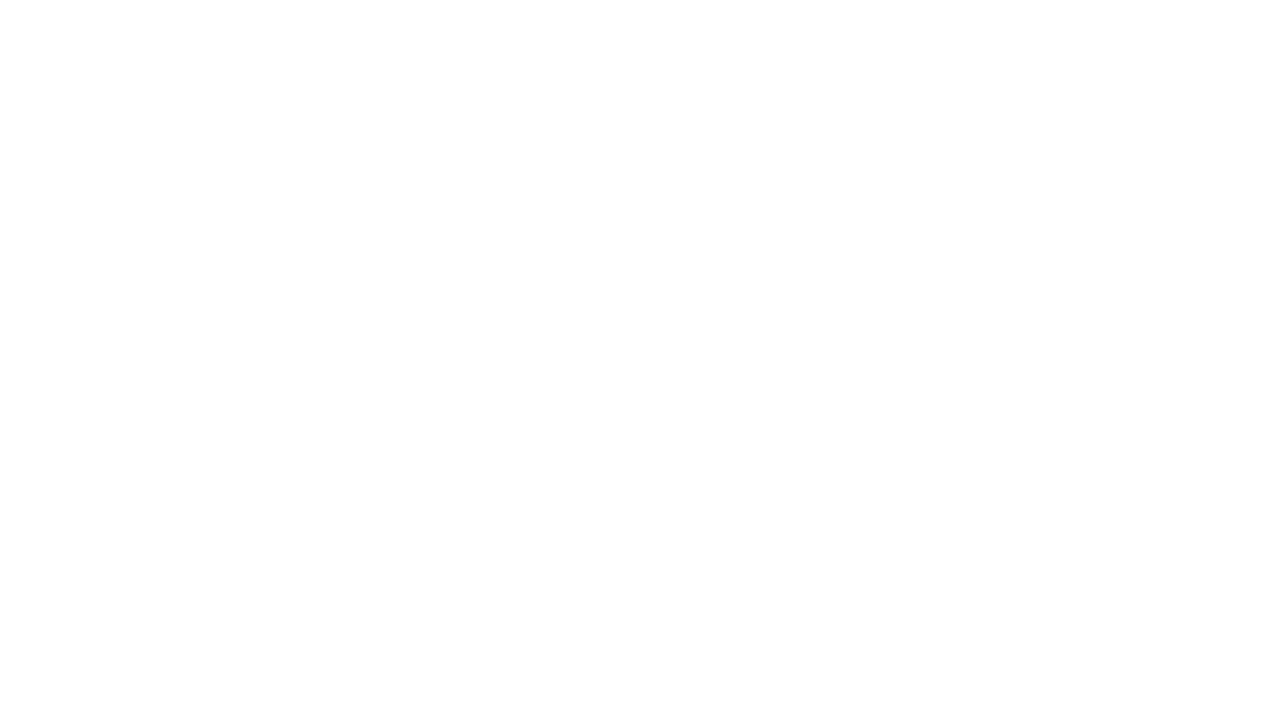

Clicked on 3D Модели (3D Models) menu item at (123, 24) on xpath=//*[text()='3D Модели']
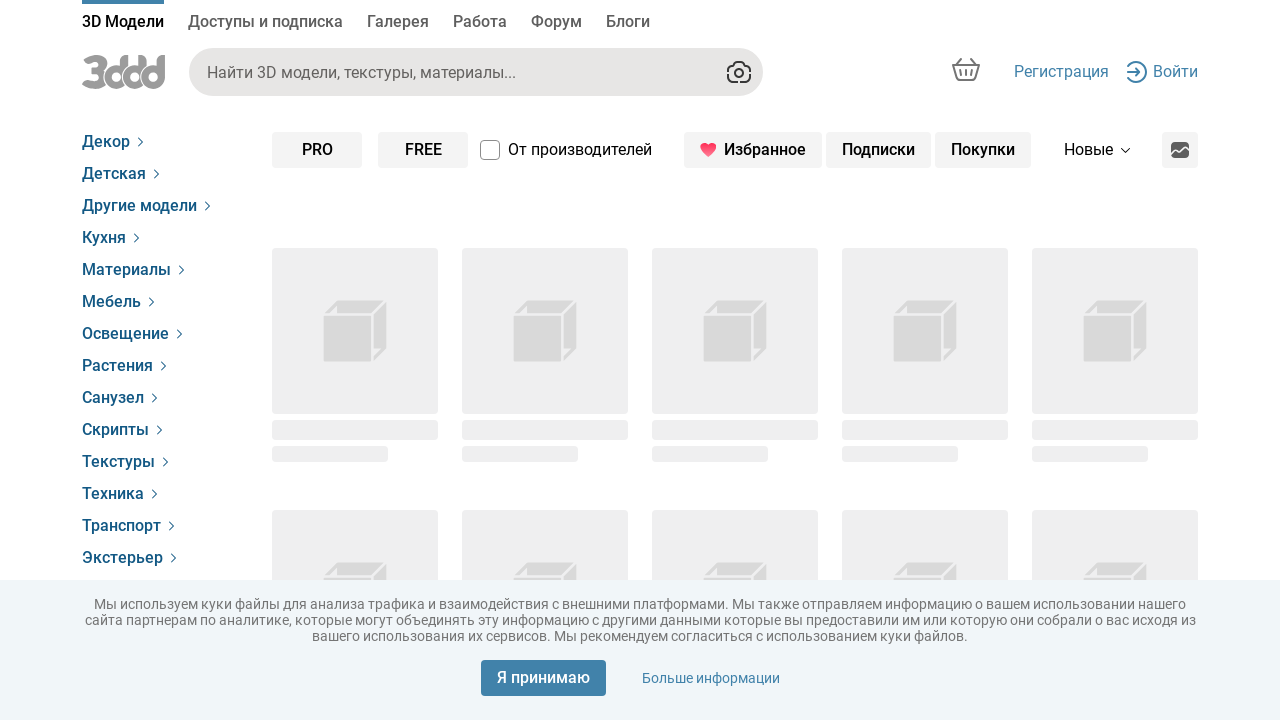

Navigation to 3D models page completed
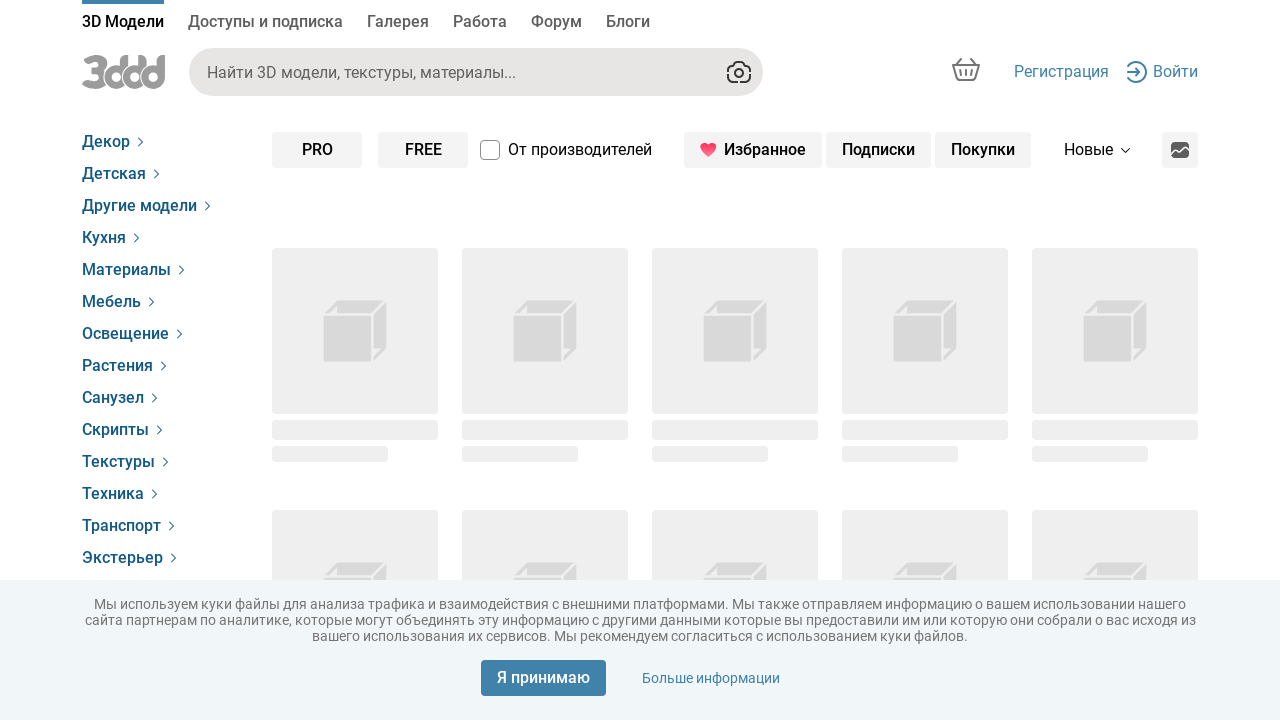

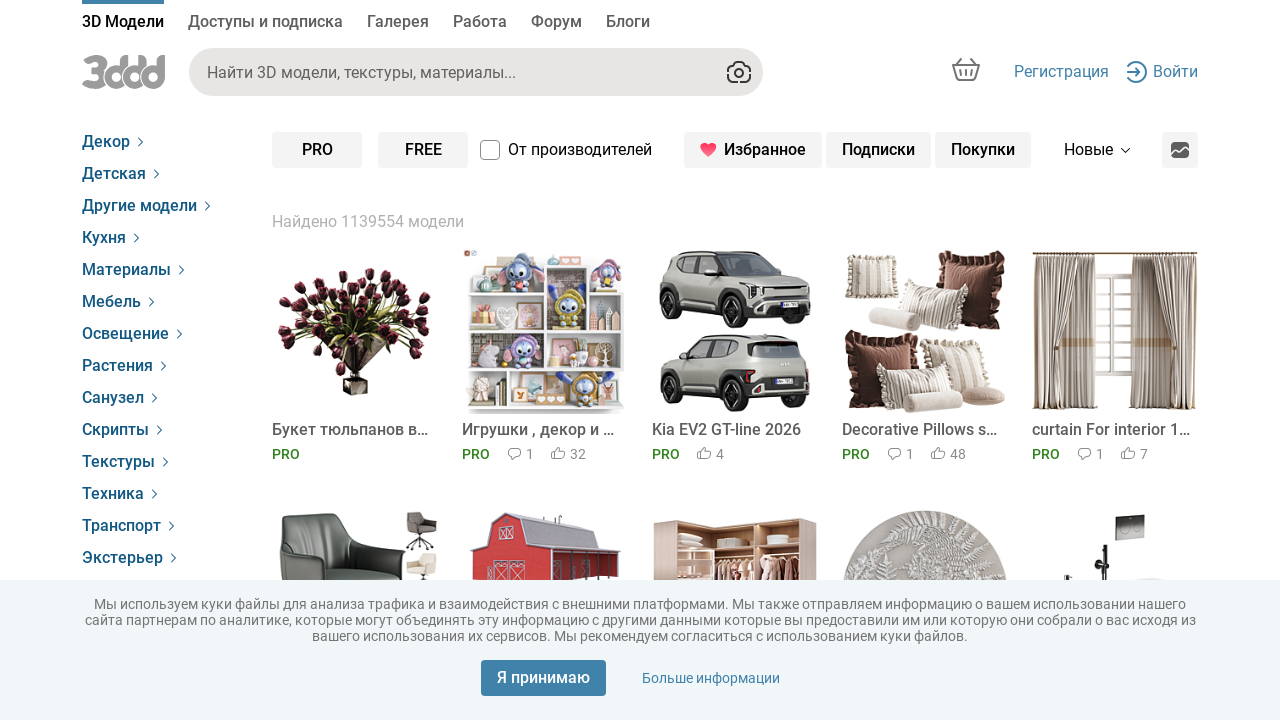